Tests alert handling functionality by entering text in a field, triggering an alert, reading its text, and accepting it

Starting URL: https://rahulshettyacademy.com/AutomationPractice/

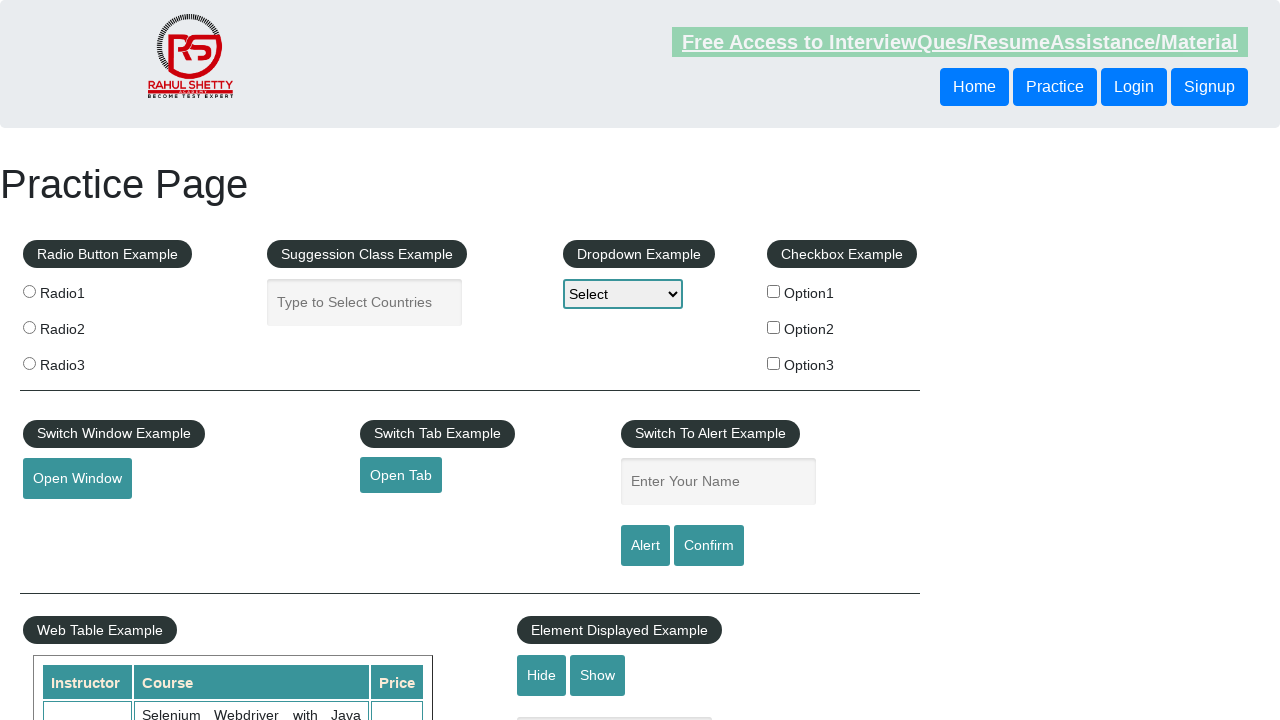

Filled name input field with 'CekAlert' on #name
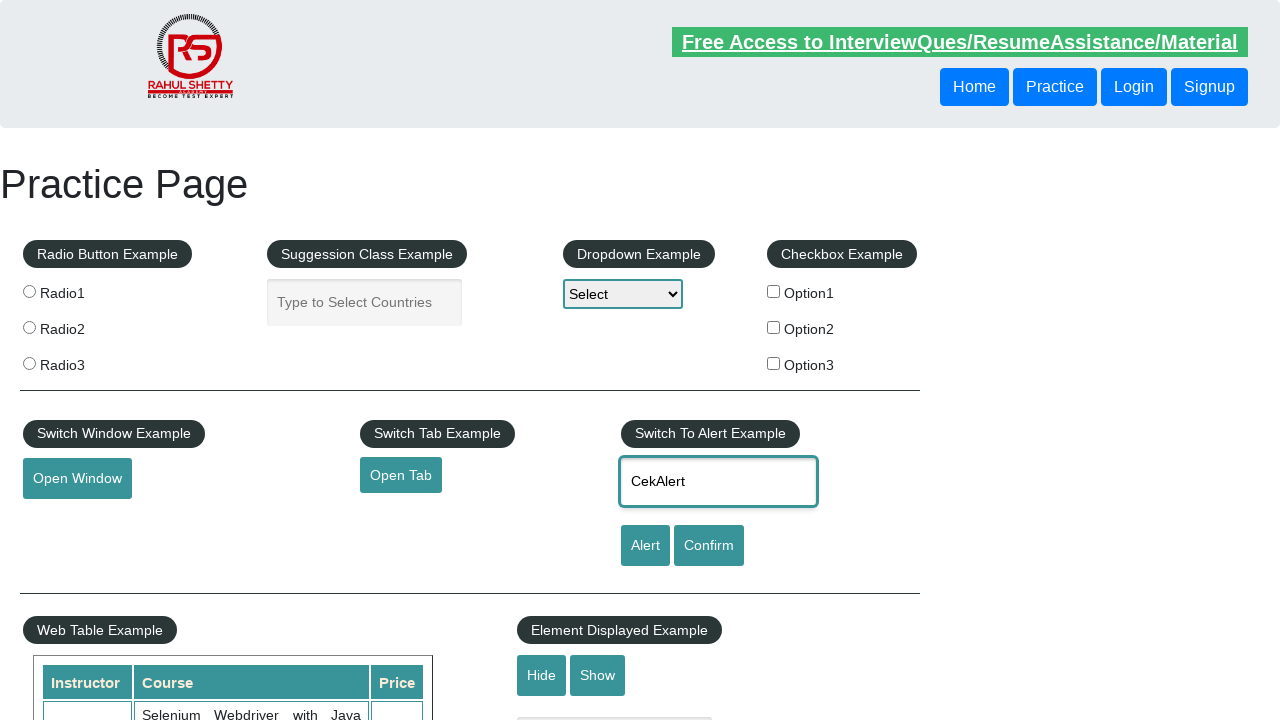

Set up alert dialog handler
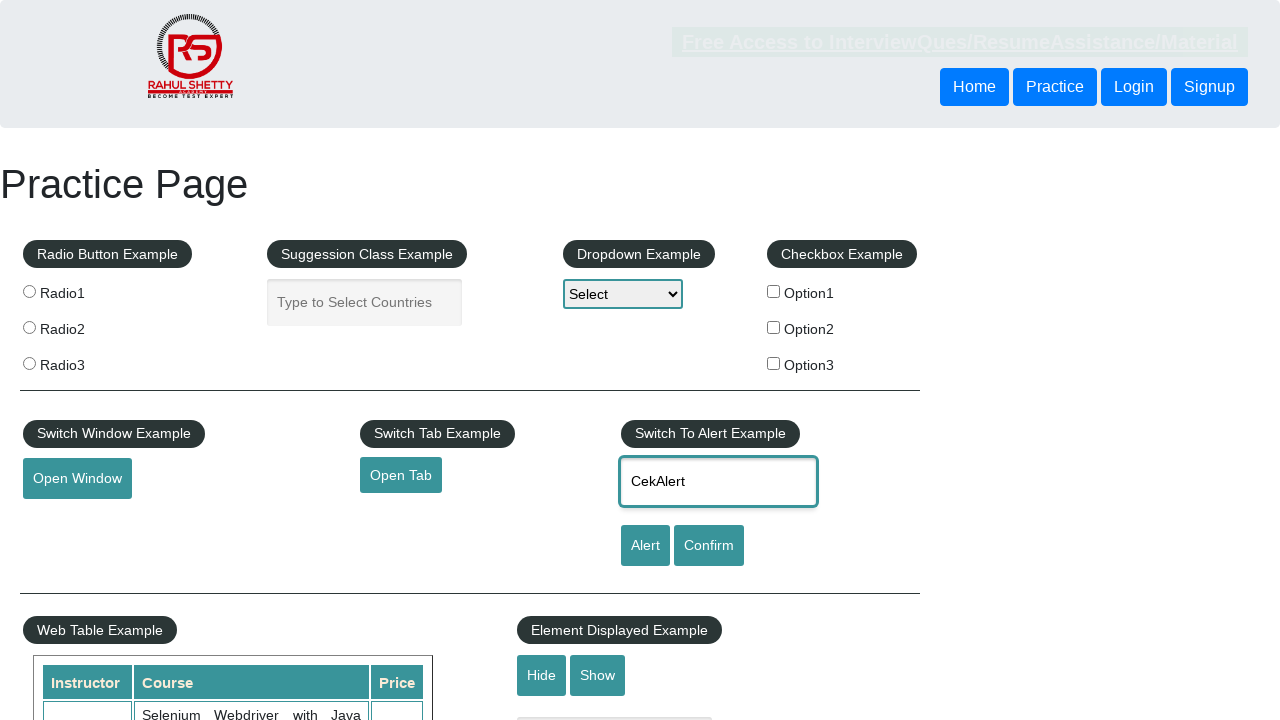

Clicked alert button to trigger alert at (645, 546) on #alertbtn
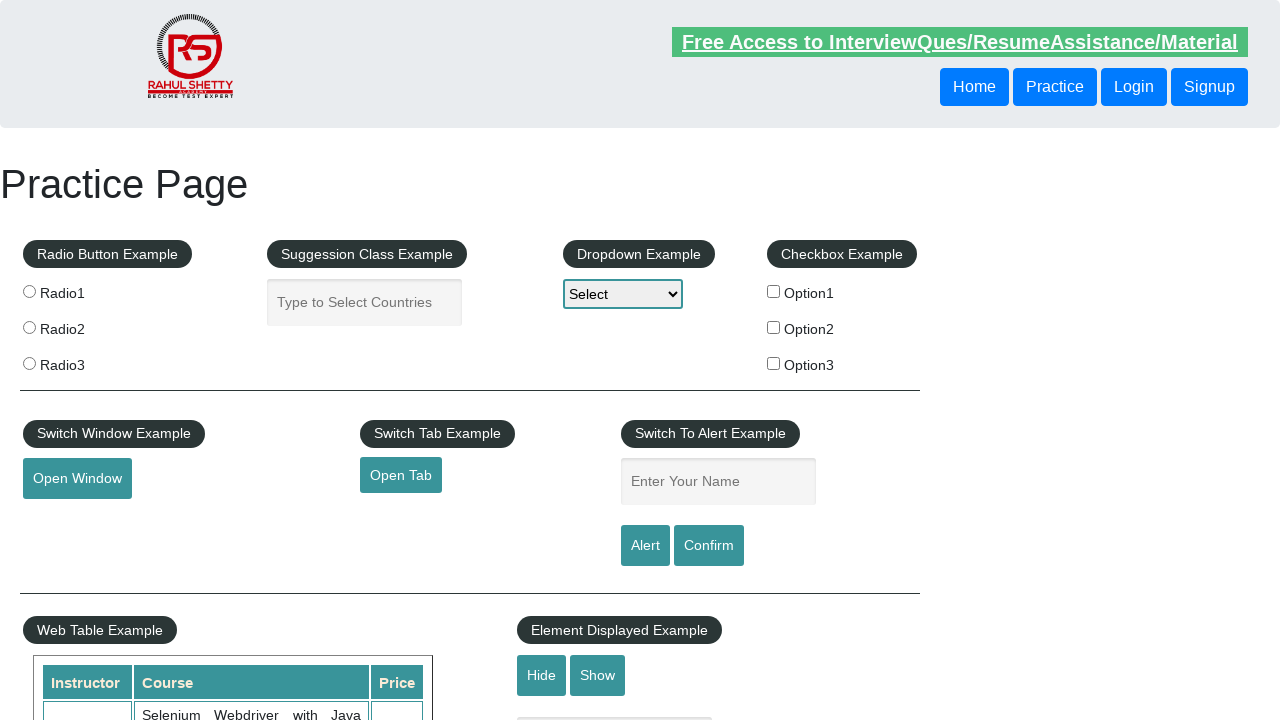

Removed alert dialog handler
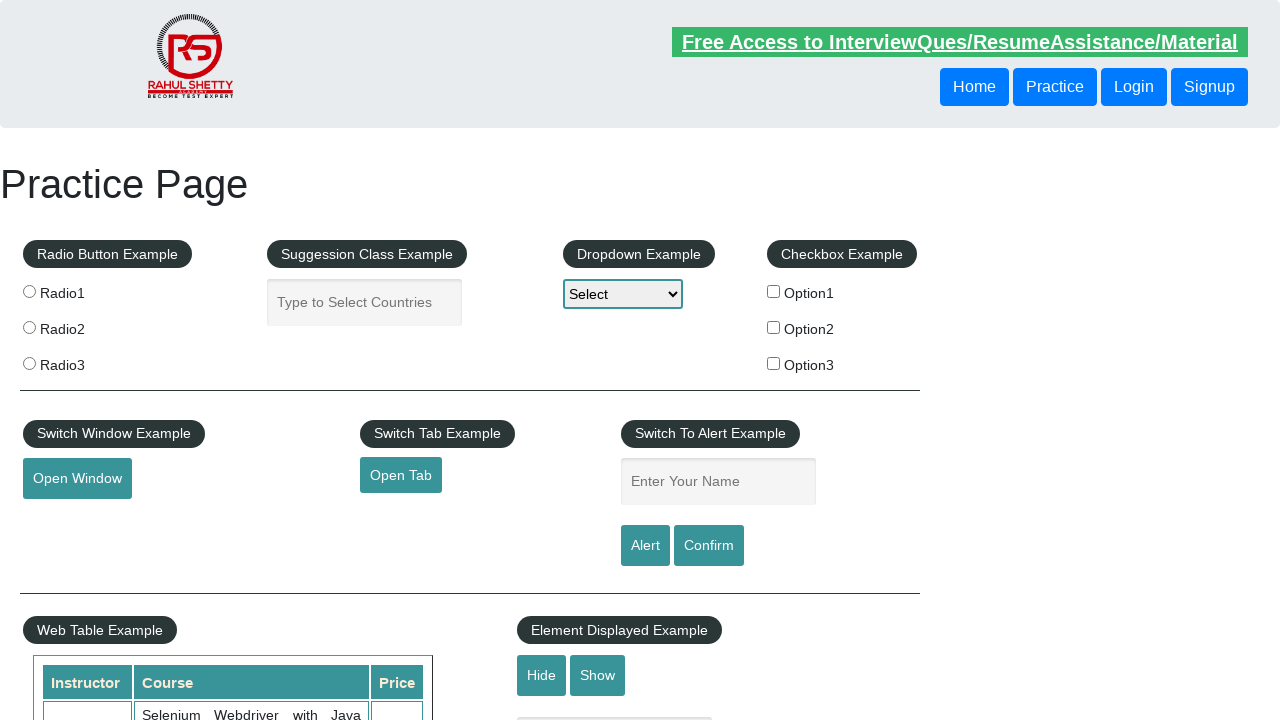

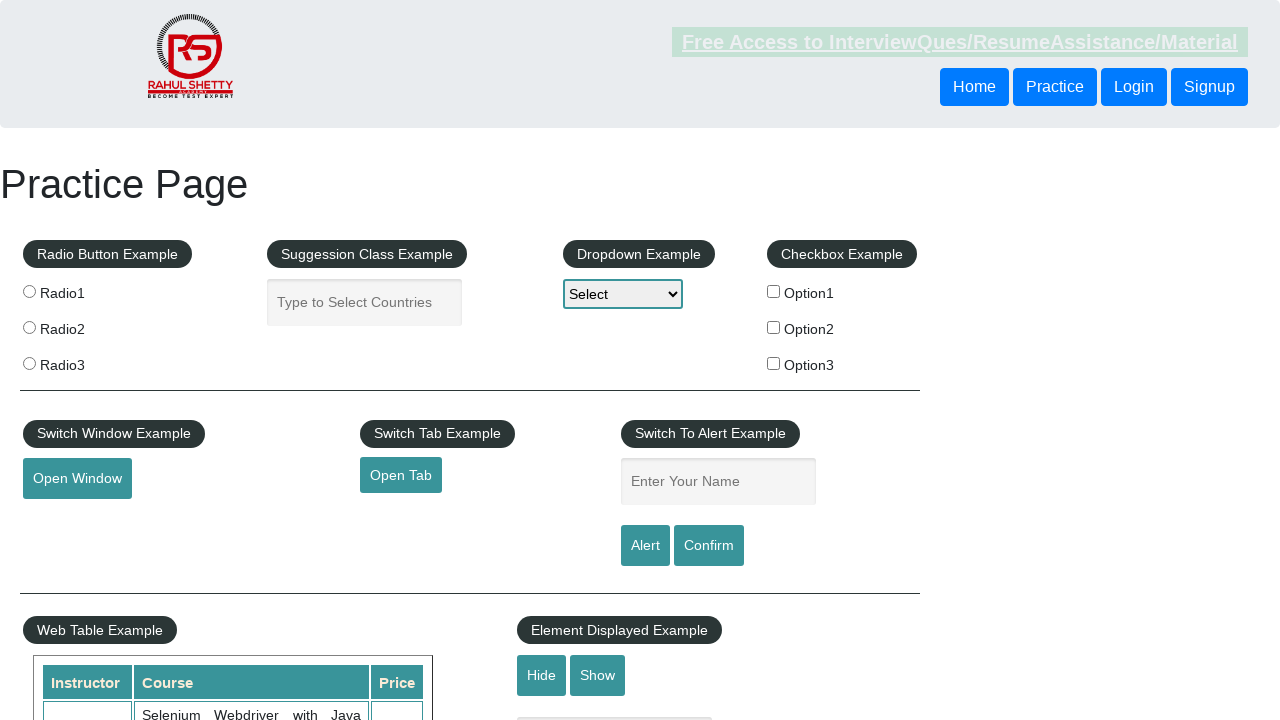